Validates the Broken Images page by checking the title and verifying the presence of three images, then navigates to individual image URLs to check which are broken.

Starting URL: https://the-internet.herokuapp.com/broken_images

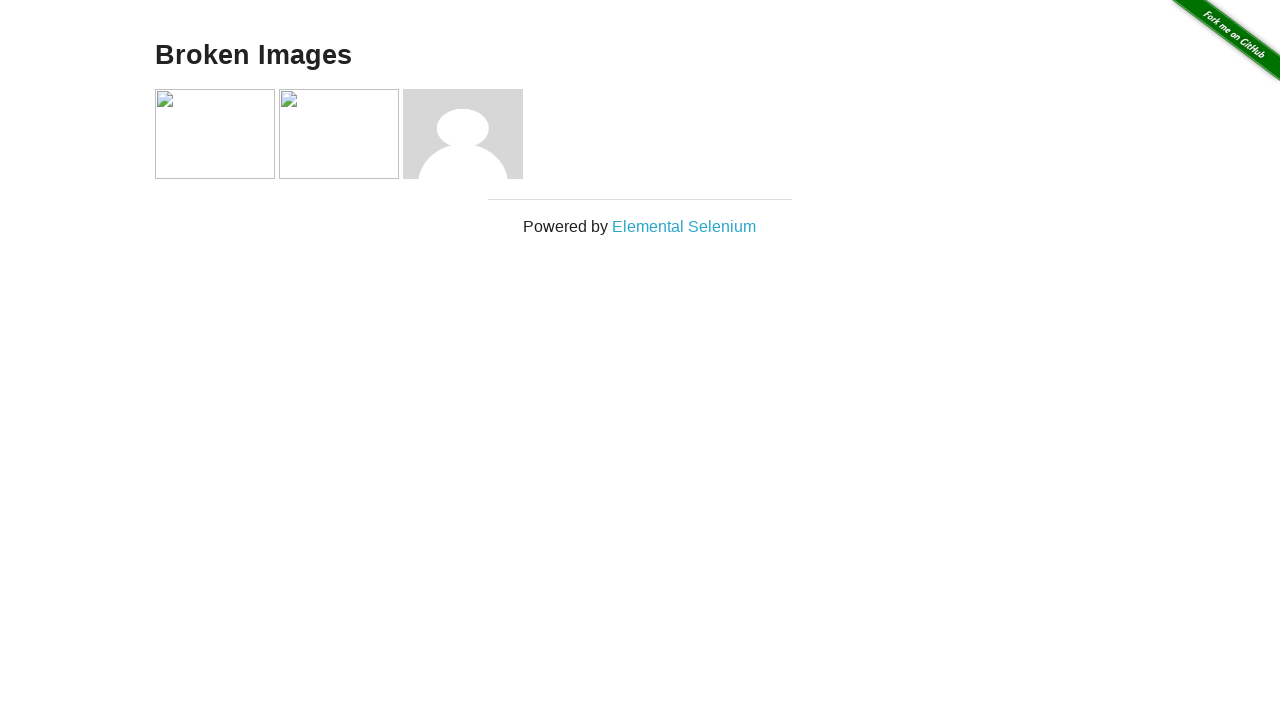

Waited for h3 title selector to load
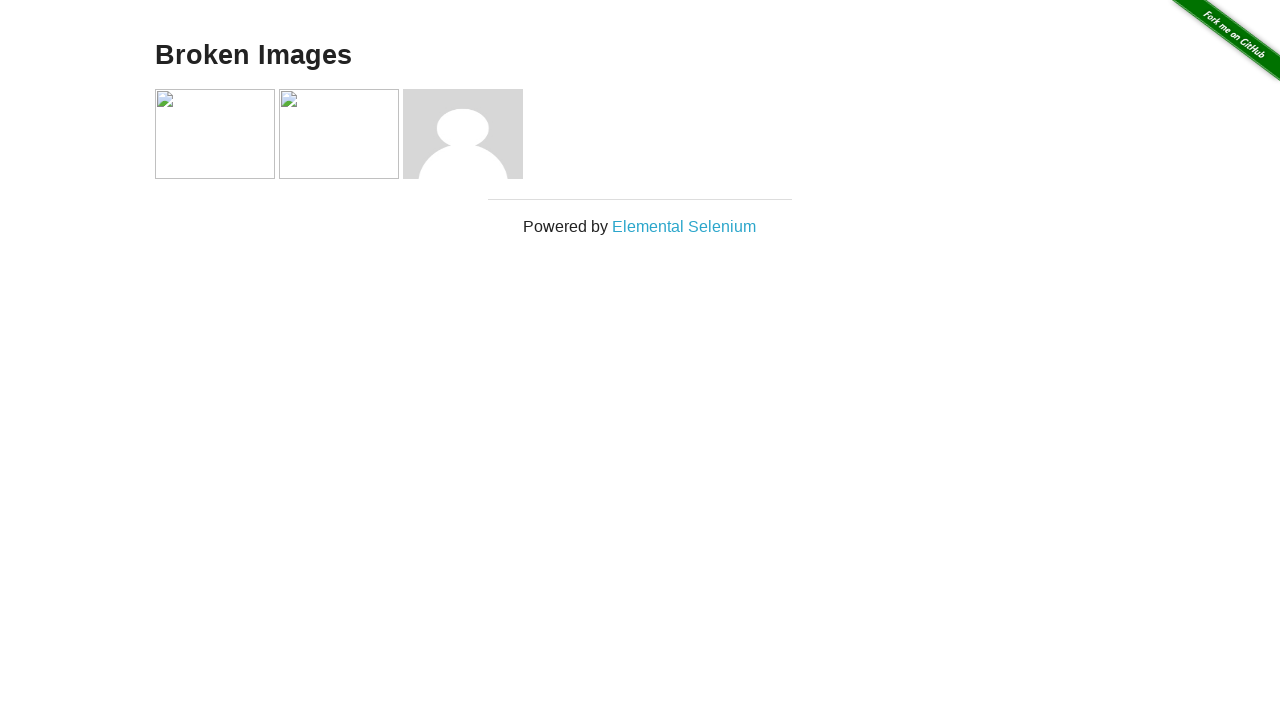

Verified page title contains 'Broken Images'
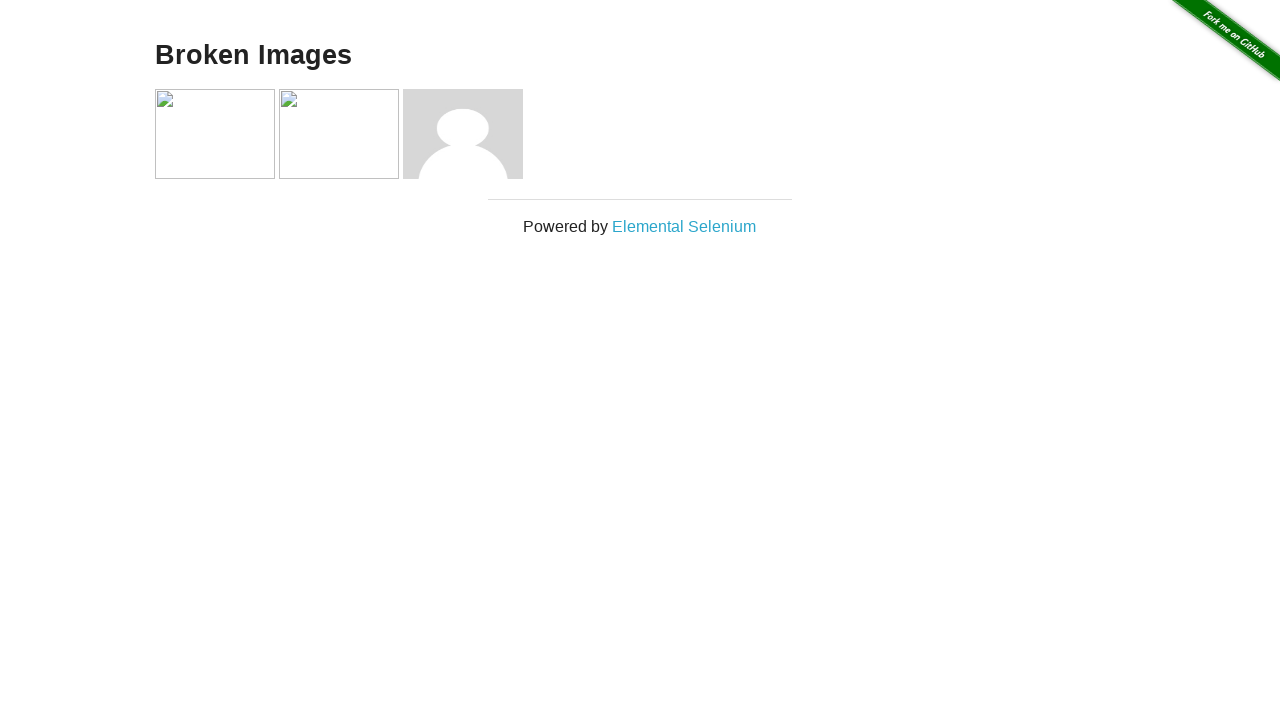

Located all images on the page
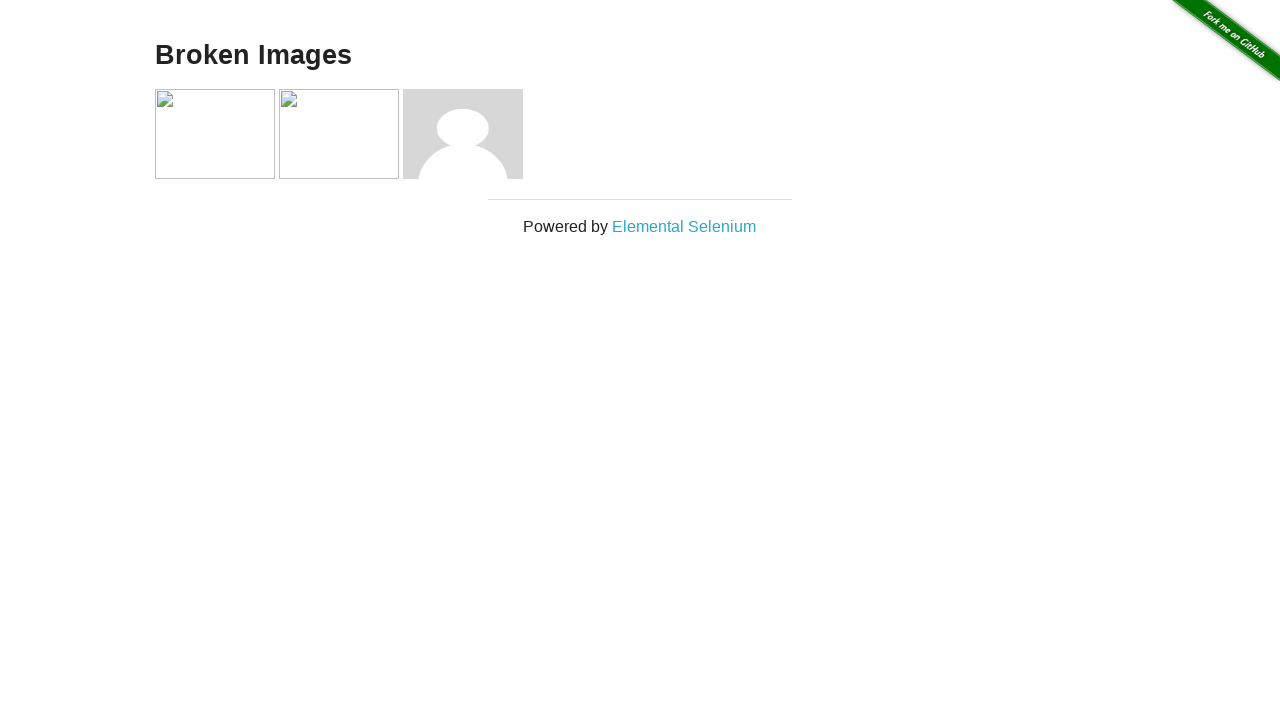

Verified there are exactly 3 images present
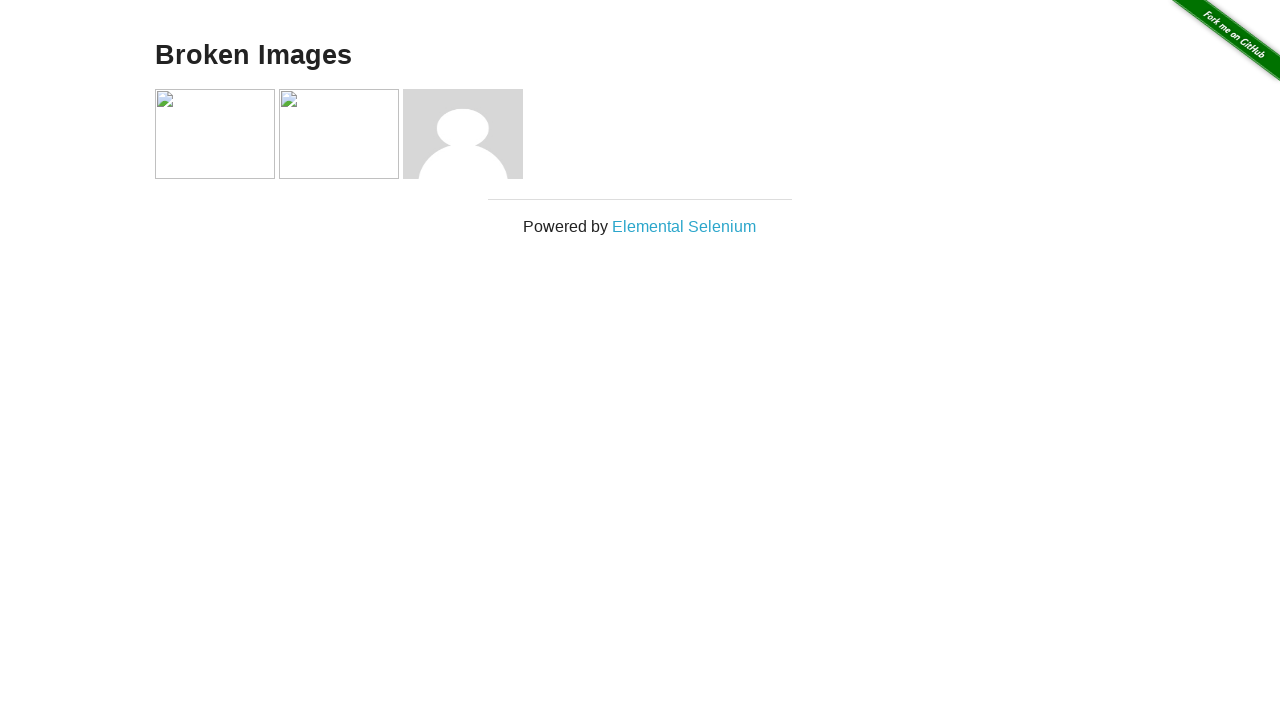

Navigated to first broken image URL (asdf.jpg)
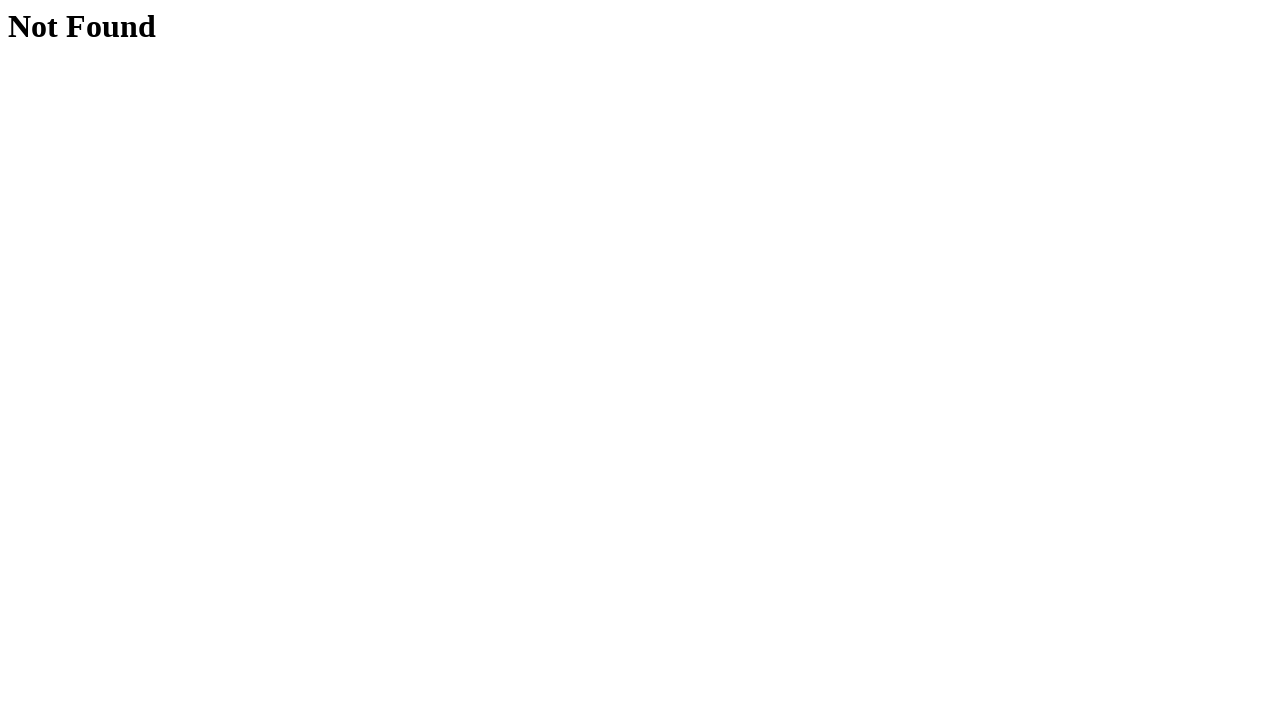

Verified first image is broken (404 Not Found)
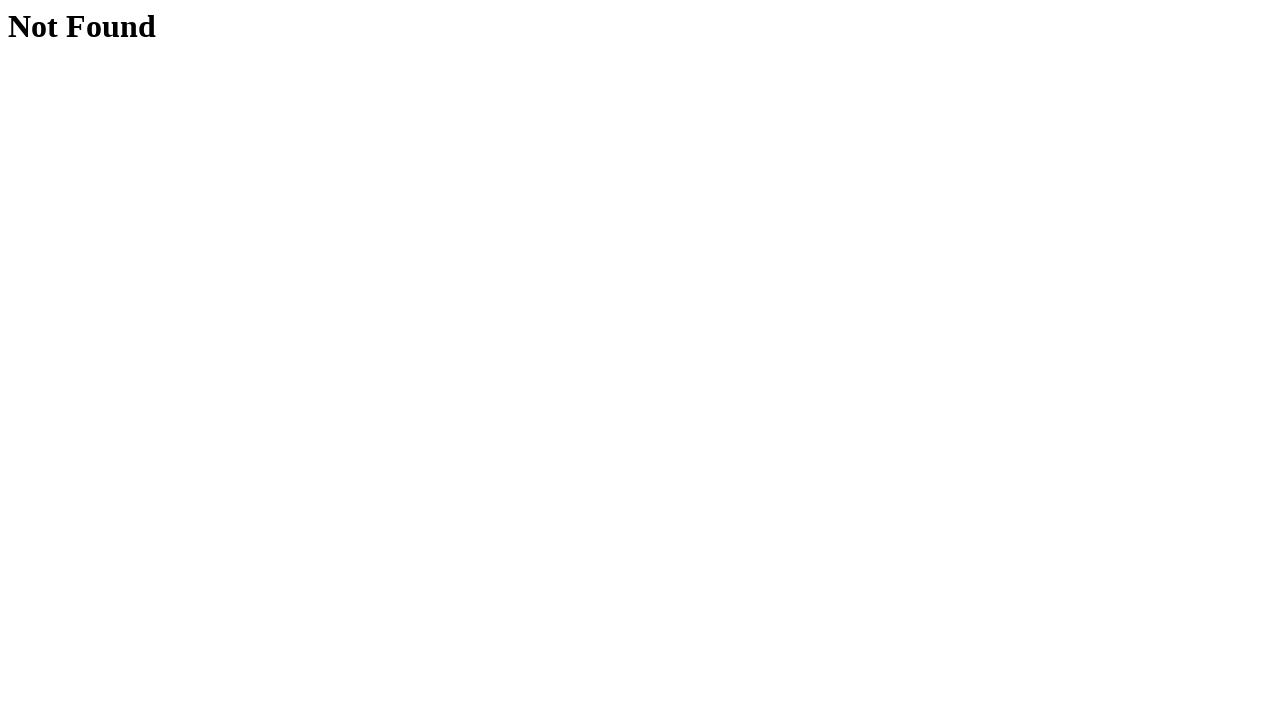

Navigated to second broken image URL (hjkl.jpg)
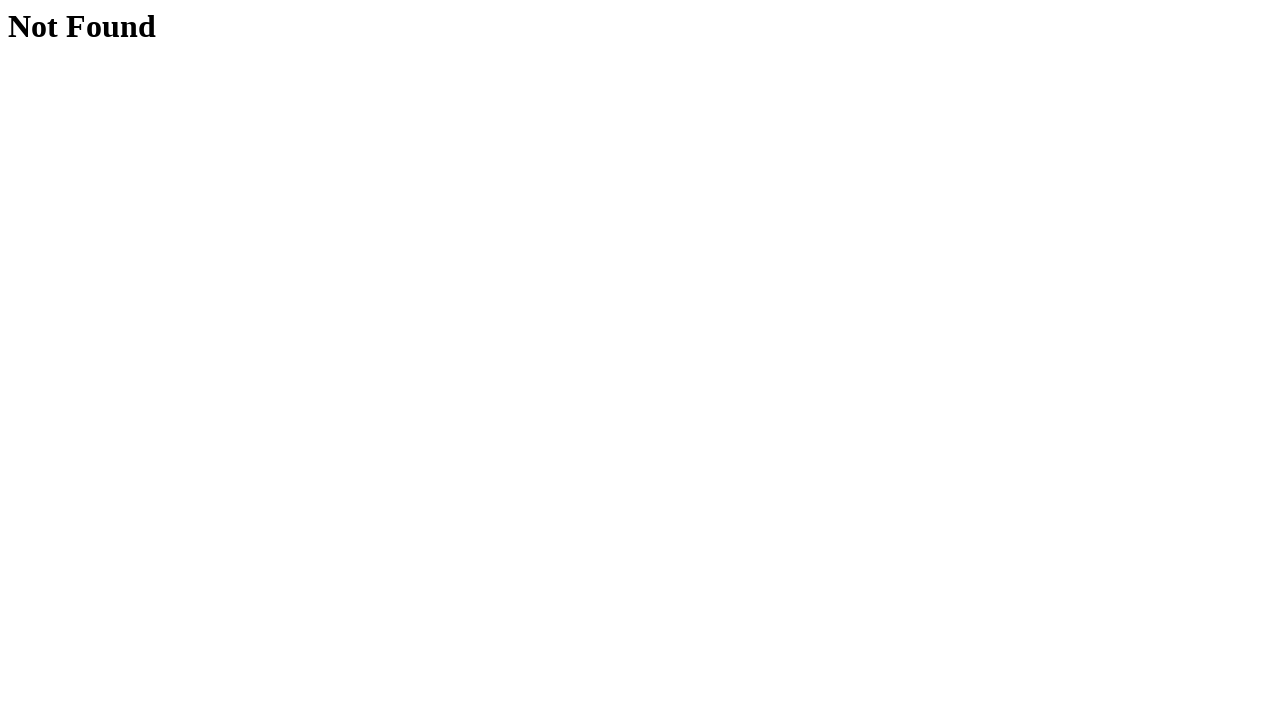

Verified second image is broken (404 Not Found)
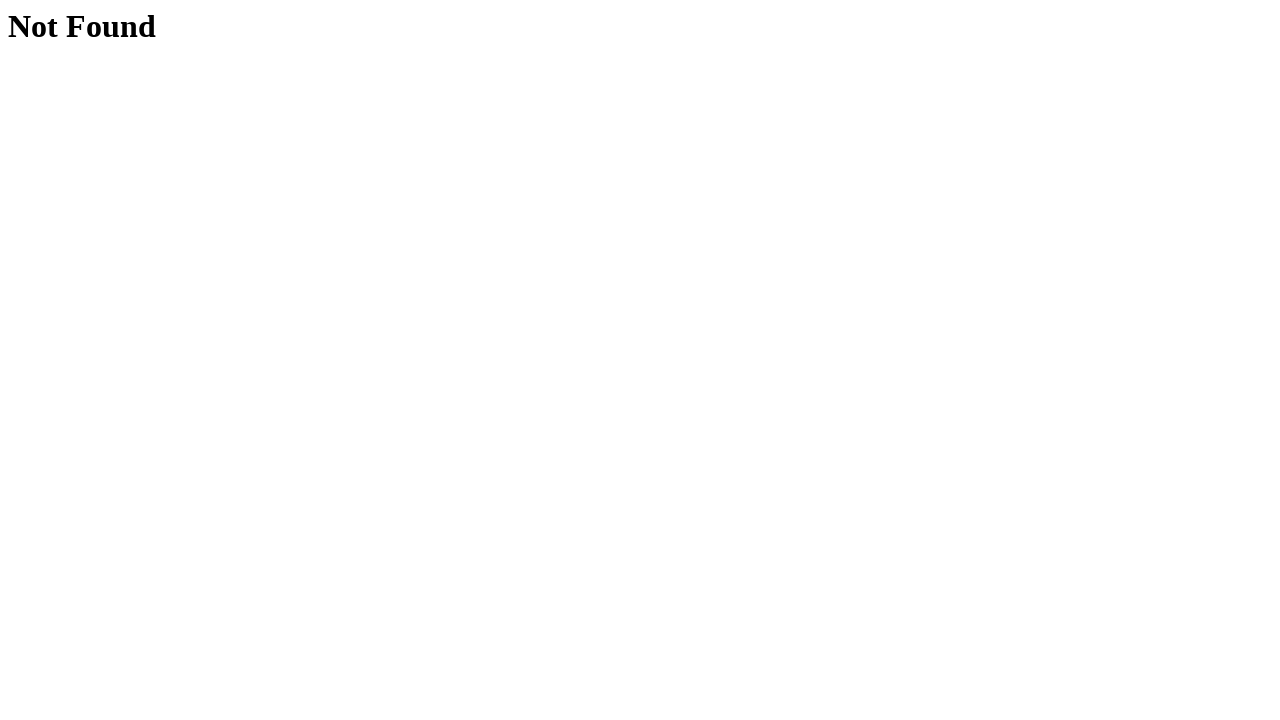

Navigated to working image URL (avatar-blank.jpg)
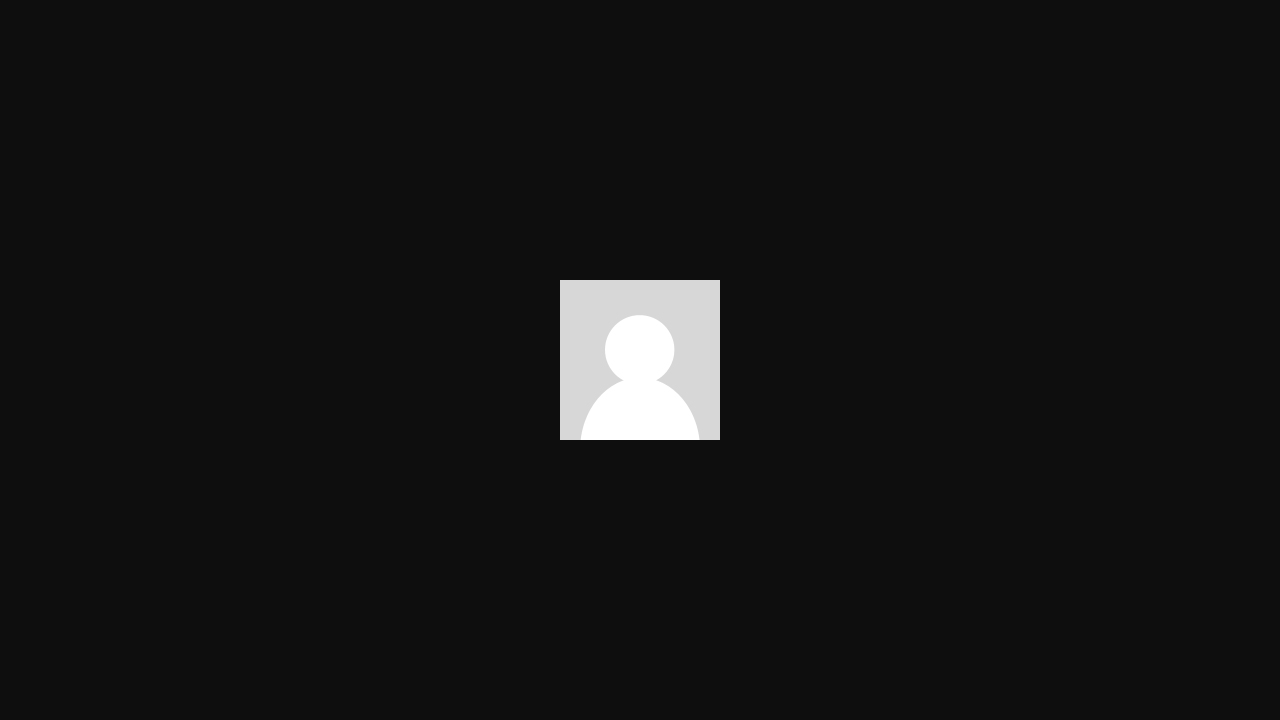

Verified working image loaded successfully
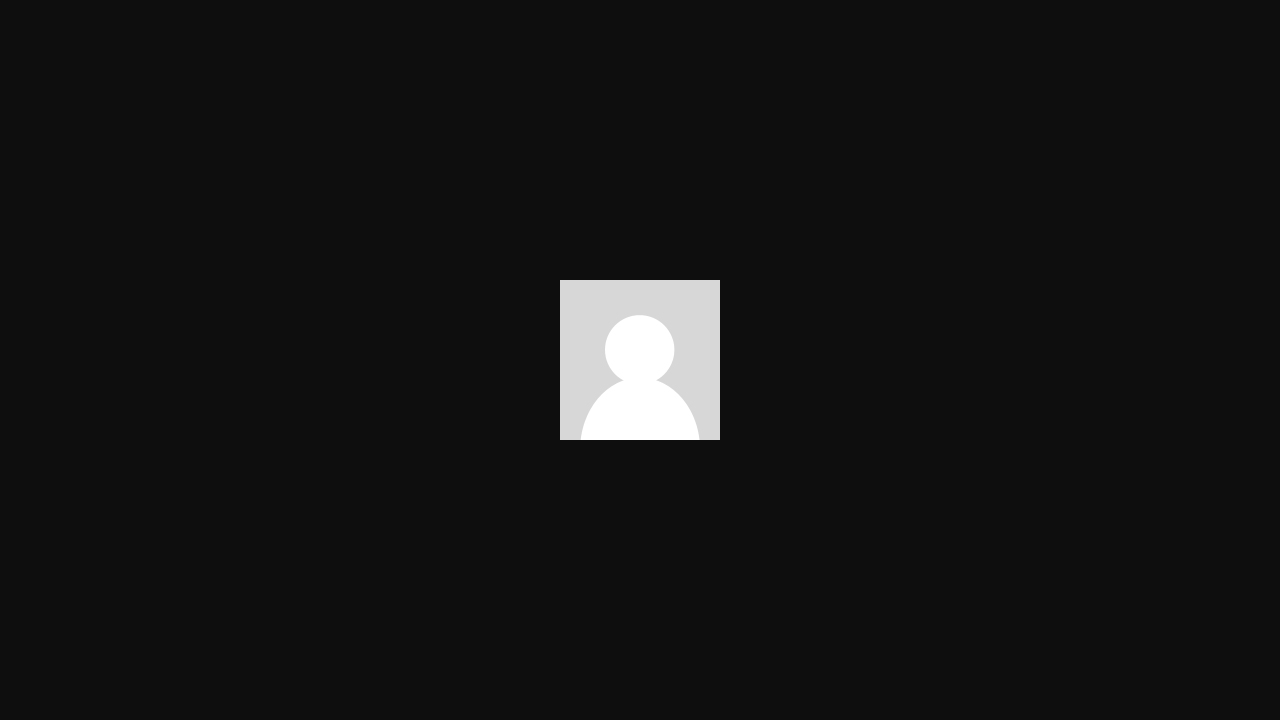

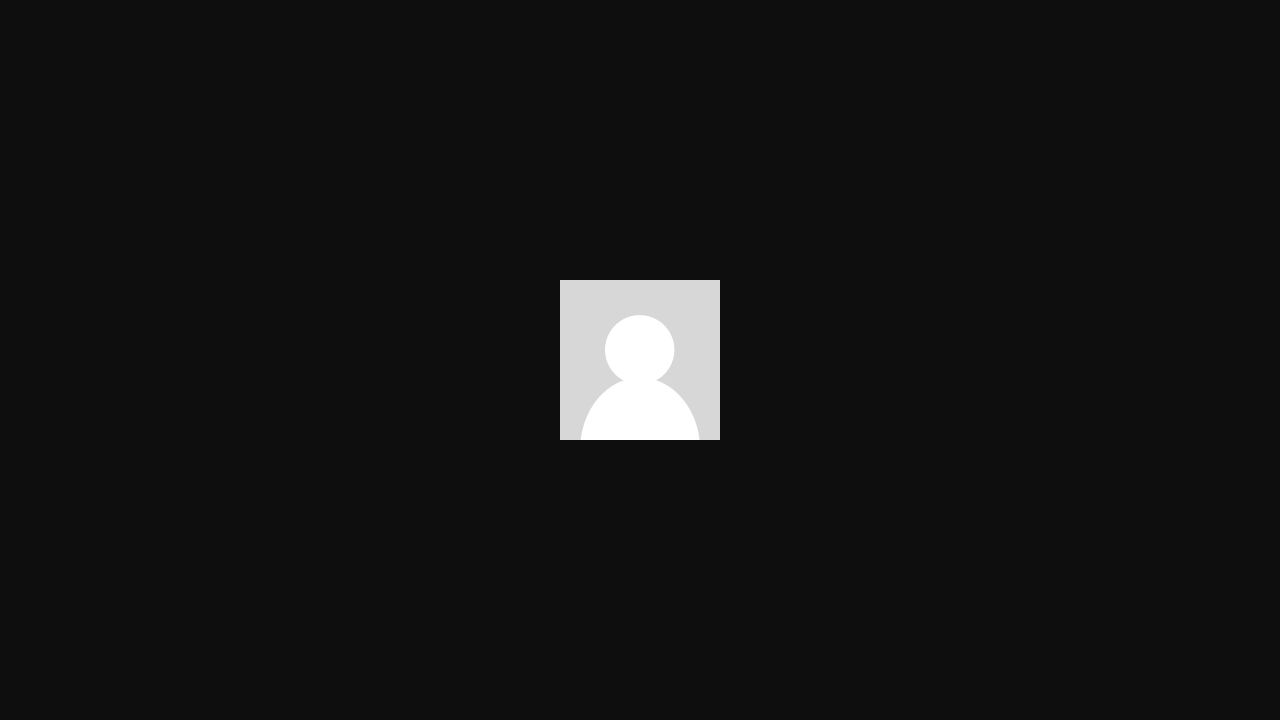